Tests interaction with a textbox that can be hidden and shown, including modifying the value while hidden using JavaScript

Starting URL: https://www.letskodeit.com/practice

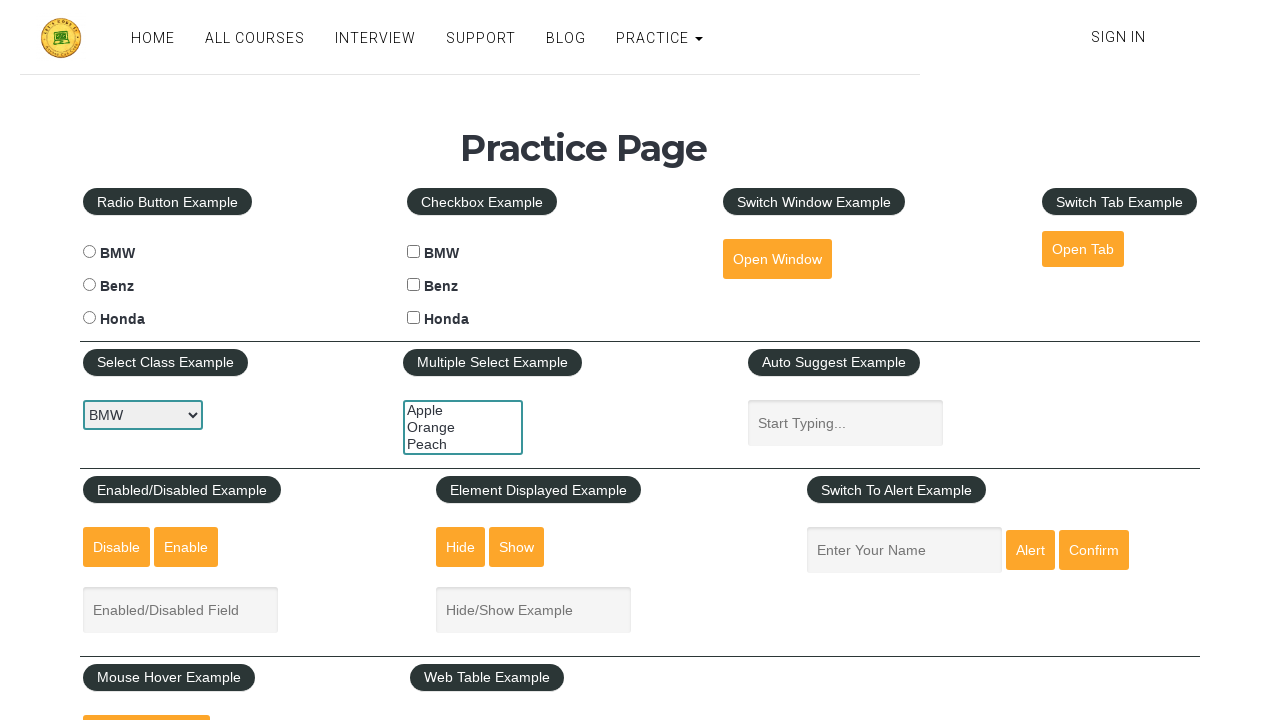

Scrolled down the page by 250 pixels
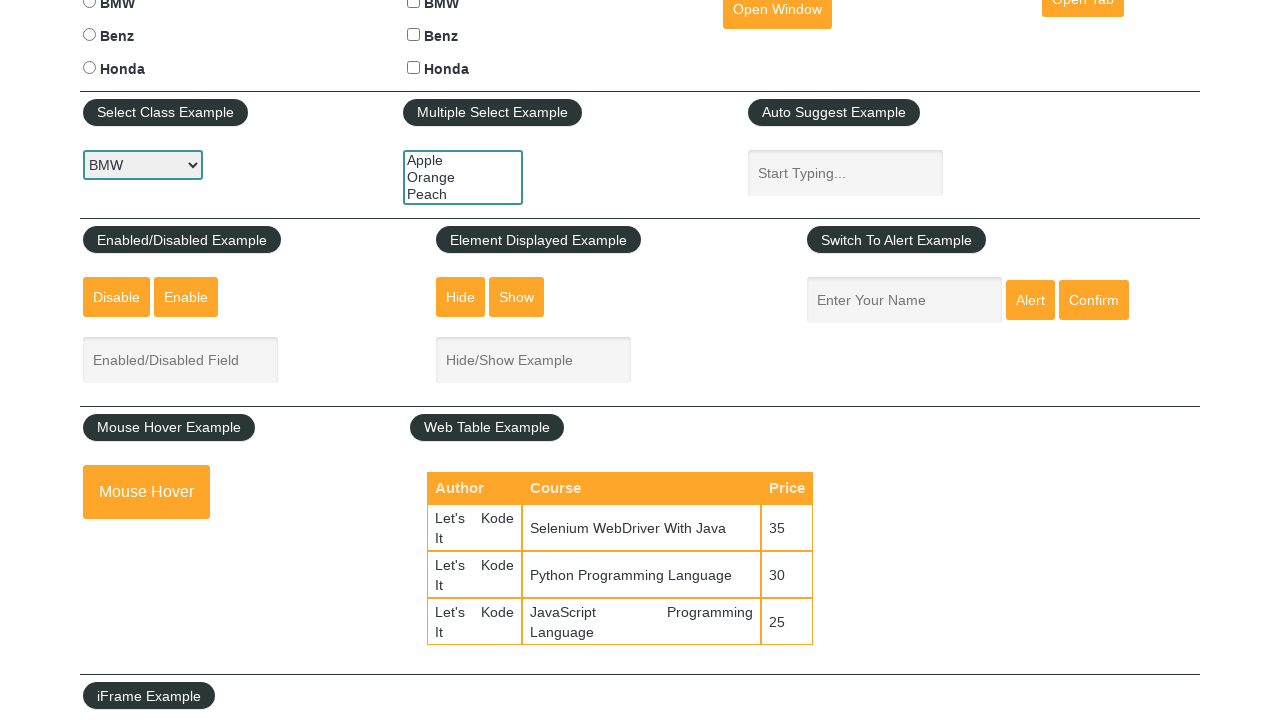

Entered 'selenium' into the textbox on #displayed-text
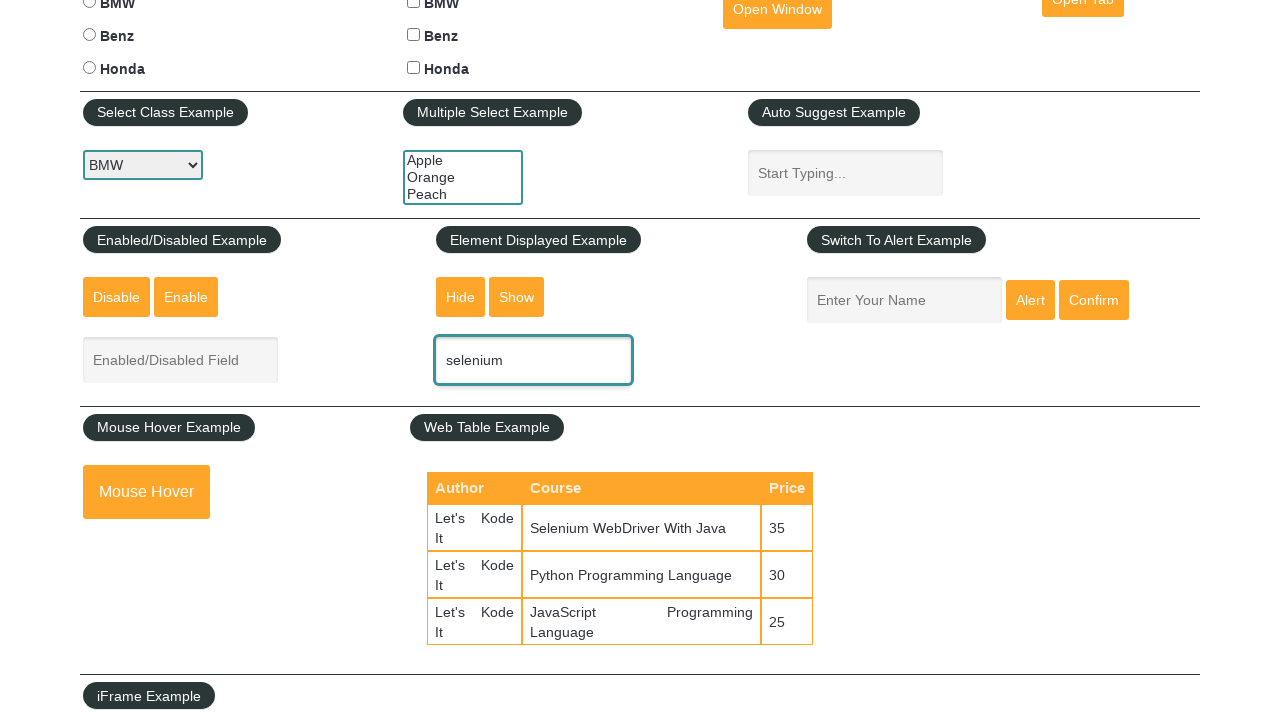

Clicked button to hide the textbox at (461, 297) on #hide-textbox
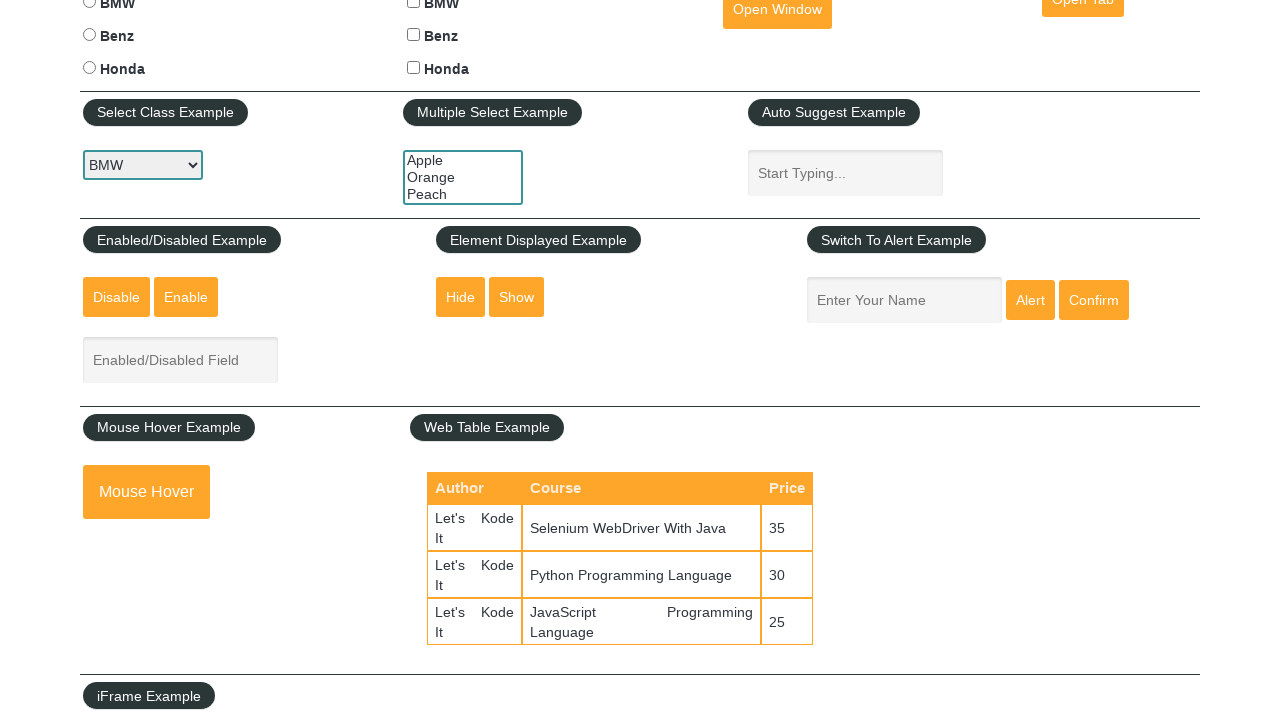

Modified hidden textbox value to 'java' using JavaScript
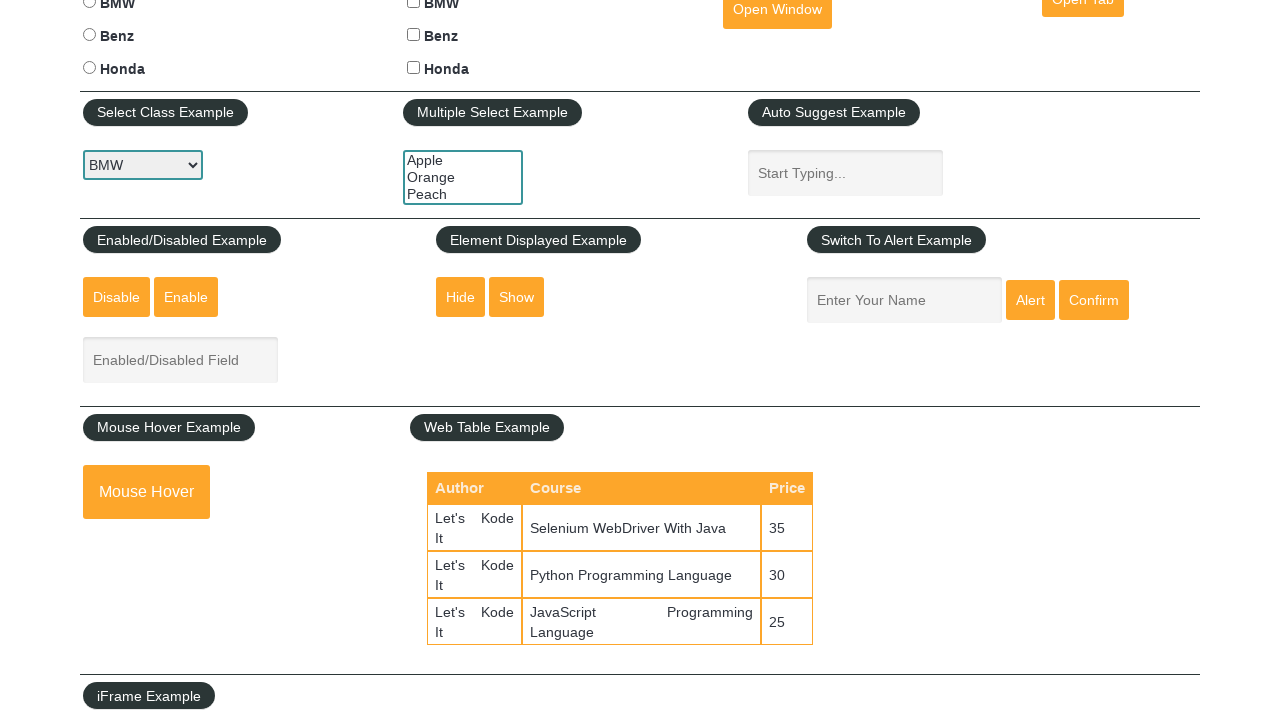

Retrieved value from hidden textbox: 'java'
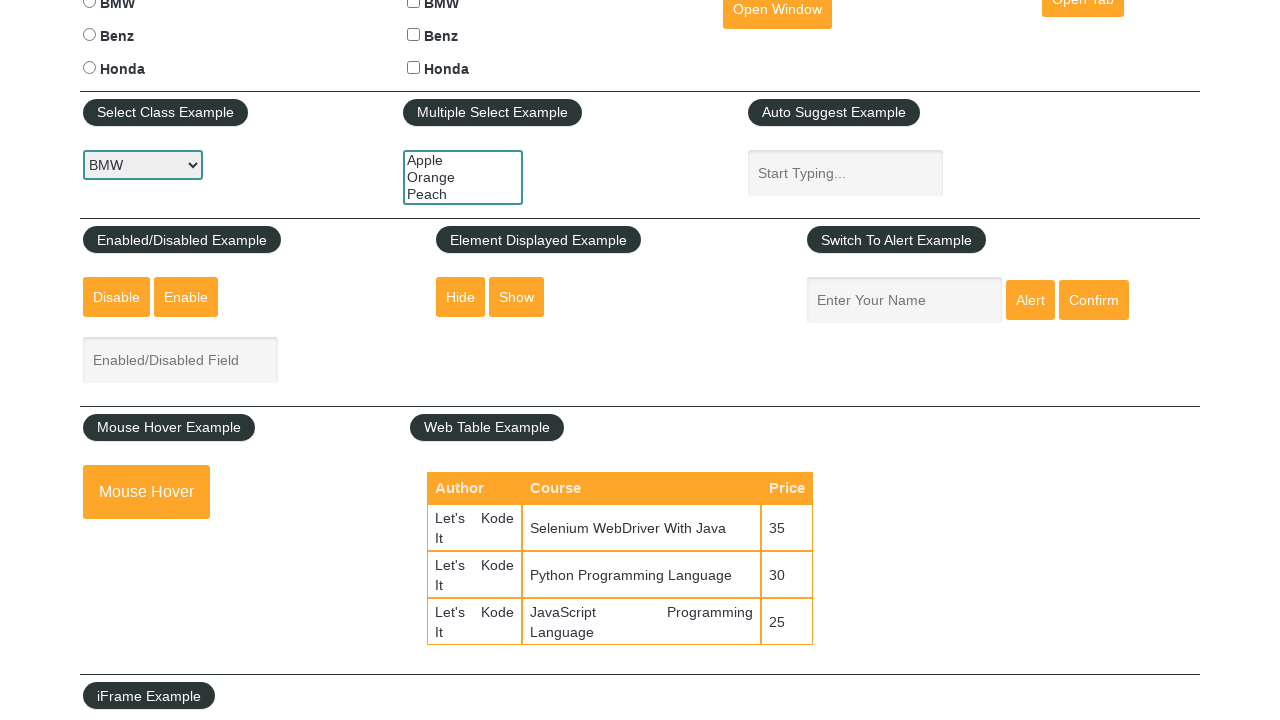

Clicked button to show the hidden textbox at (517, 297) on #show-textbox
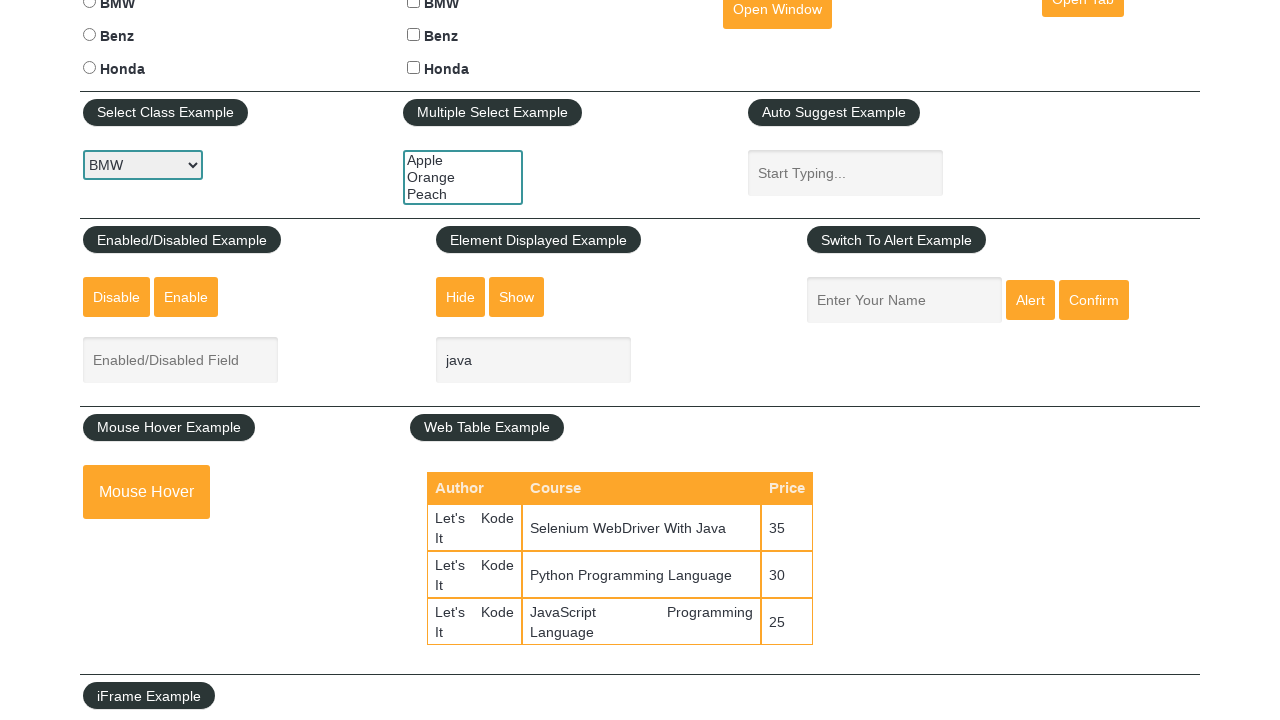

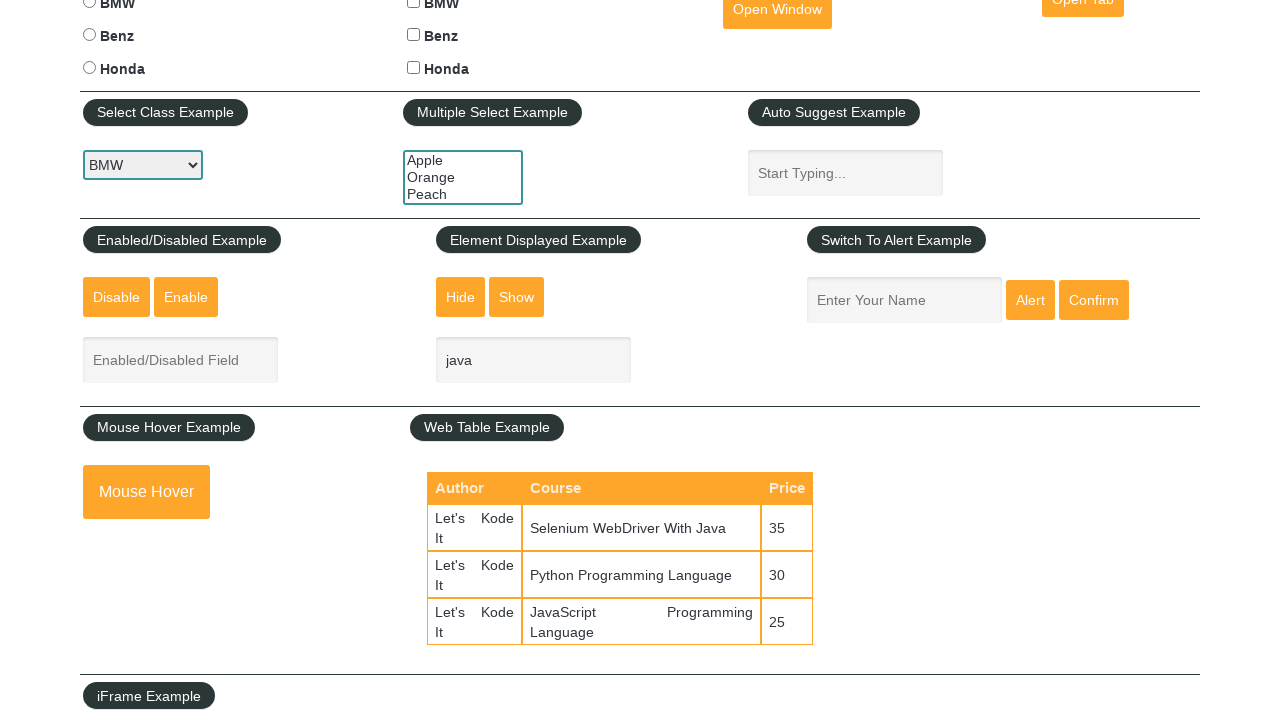